Tests a practice registration form by filling in personal details including first name, last name, email, phone number, selecting date of birth from a date picker, entering subjects, and filling in current address.

Starting URL: https://demoqa.com/automation-practice-form

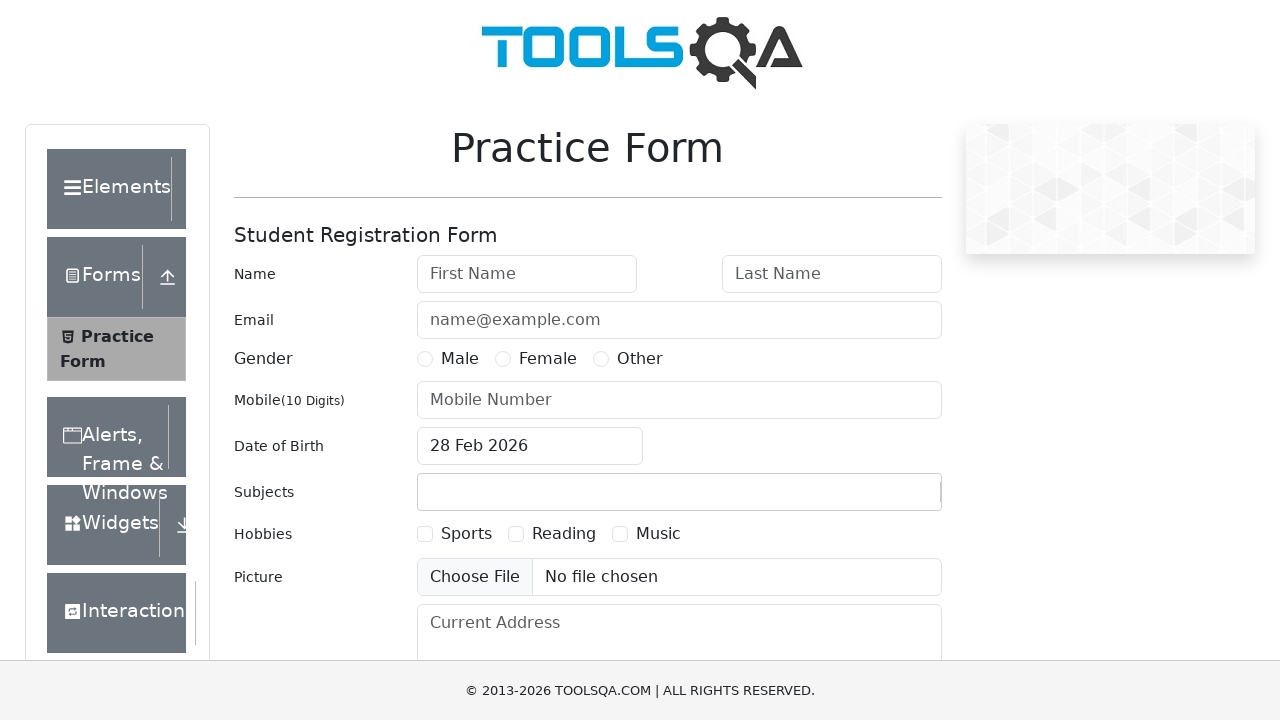

Filled first name field with 'Leka' on #firstName
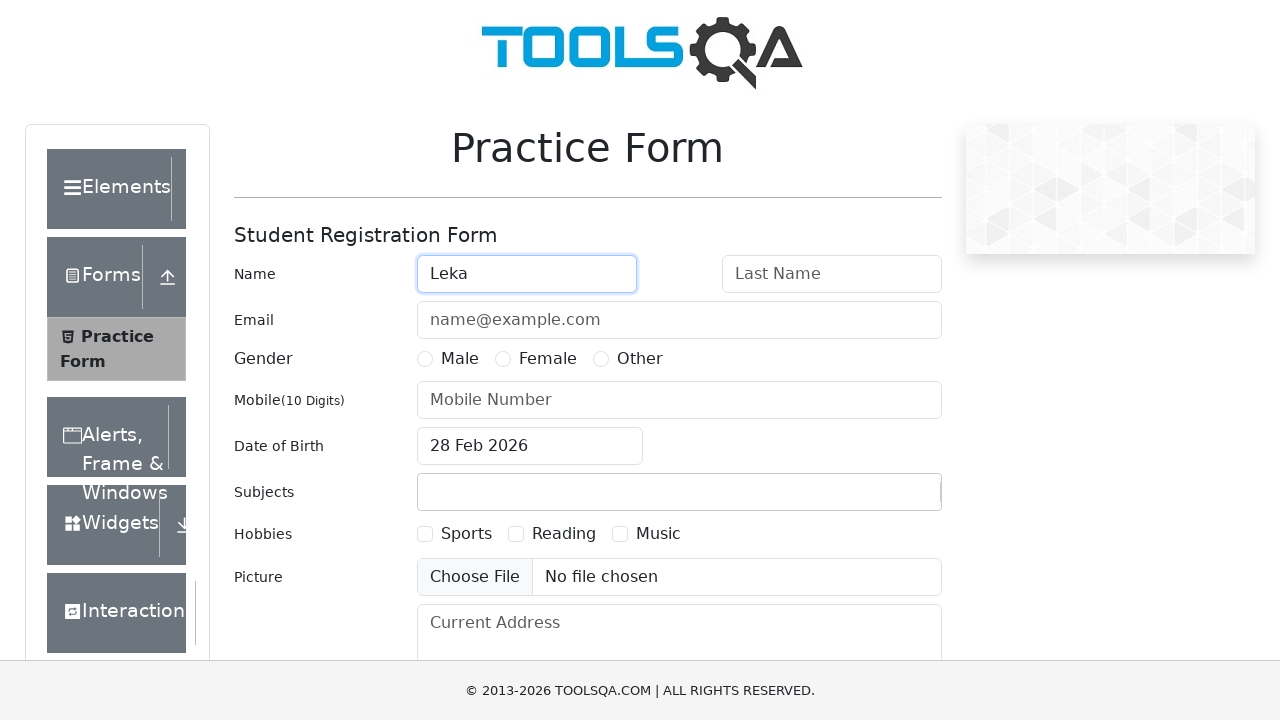

Filled last name field with 'Sankarappan' on #lastName
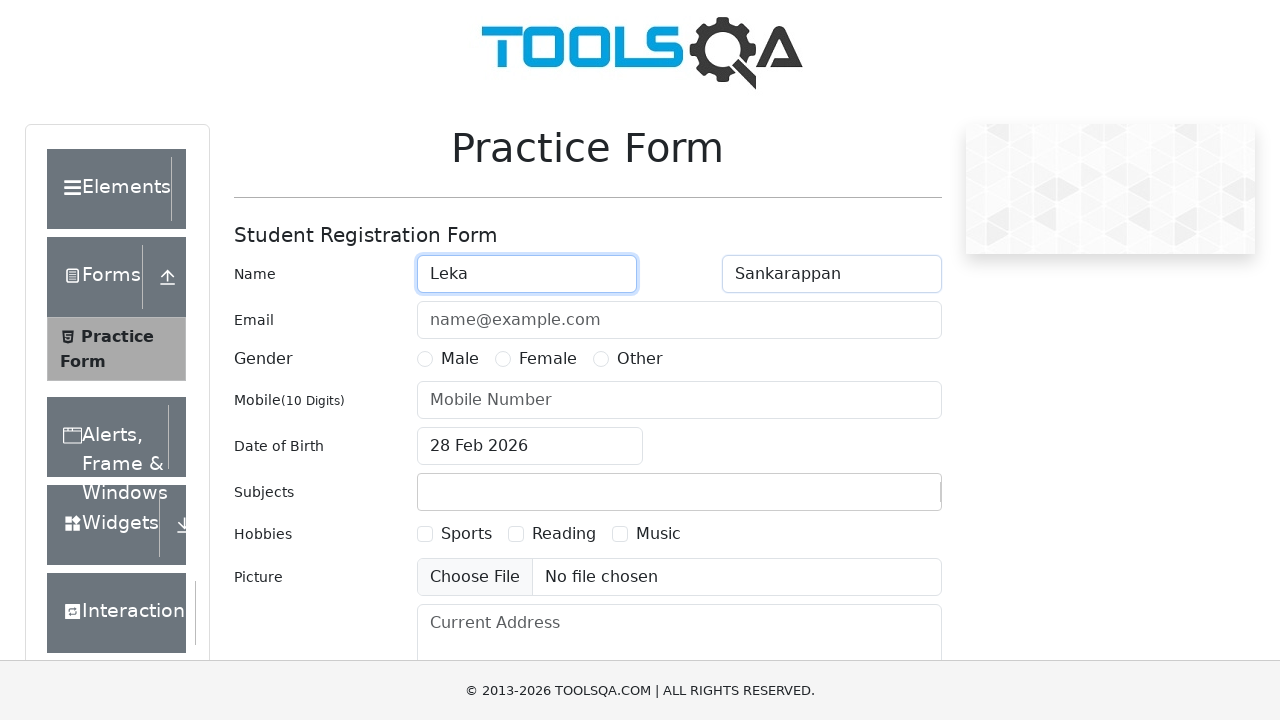

Filled email field with 'lekasankarappan@gmail.com' on input[placeholder='name@example.com']
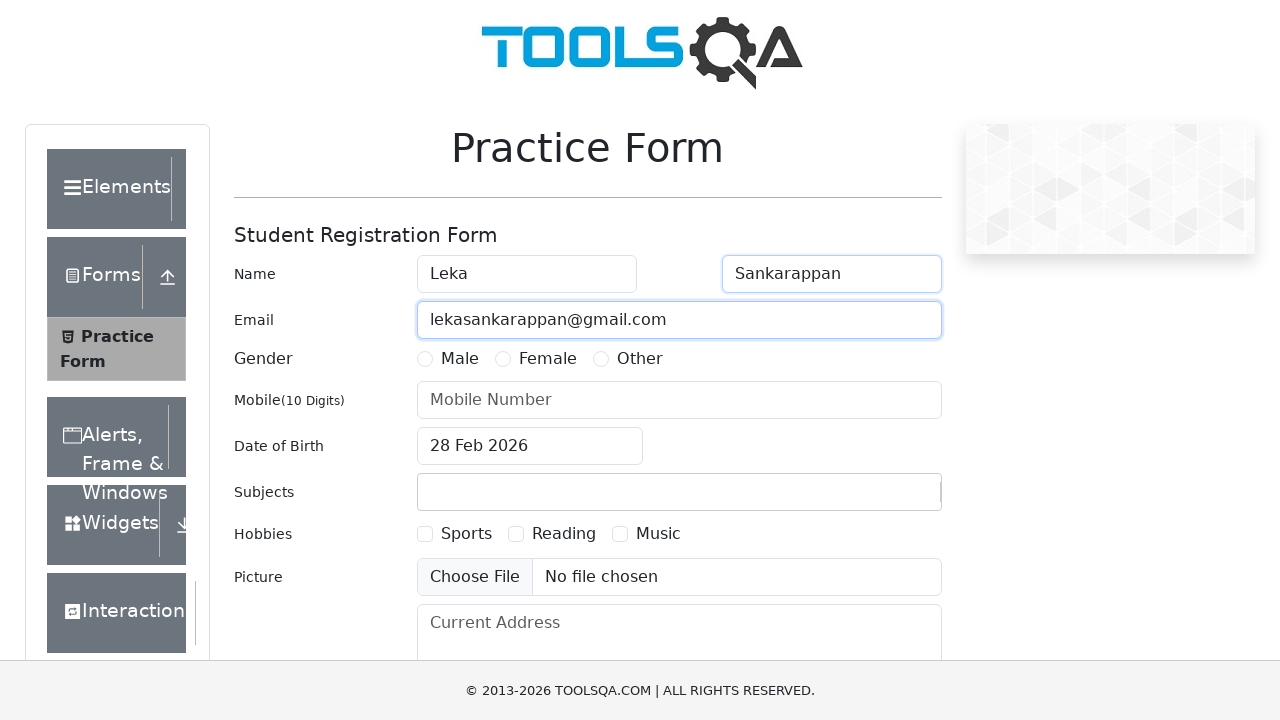

Filled phone number field with '8870241399' on #userNumber
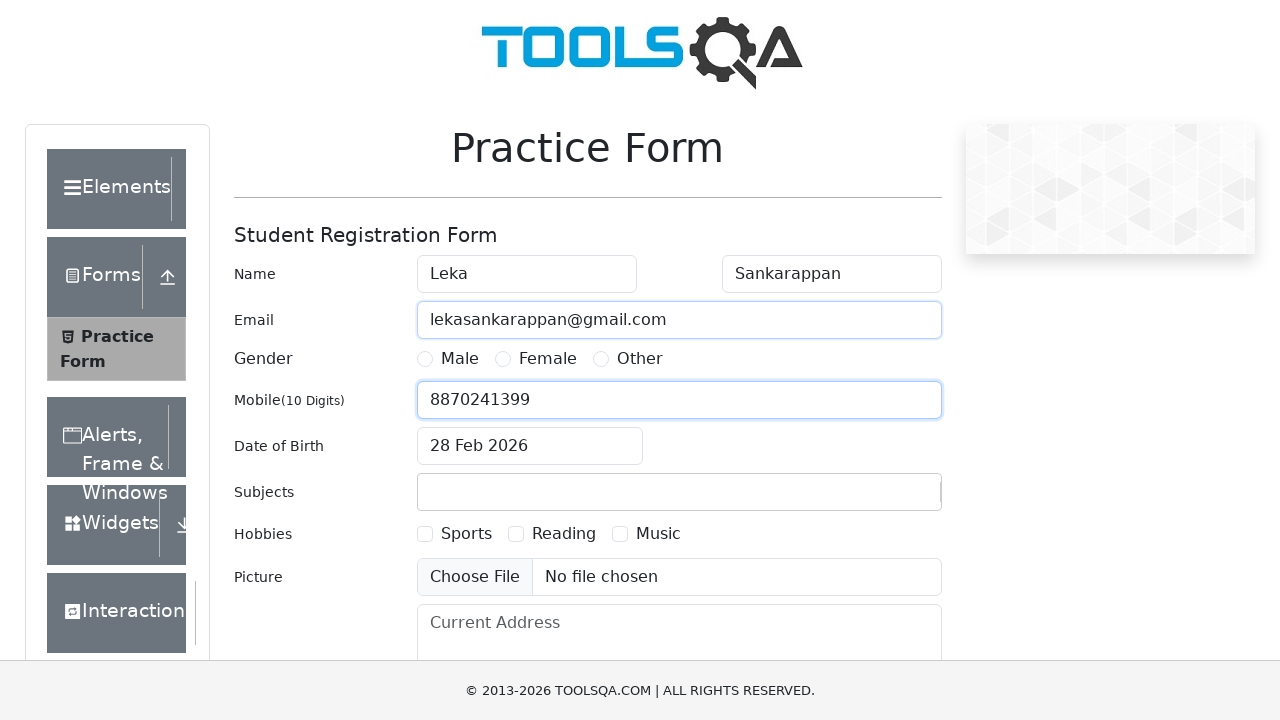

Clicked date of birth input to open date picker at (530, 446) on #dateOfBirthInput
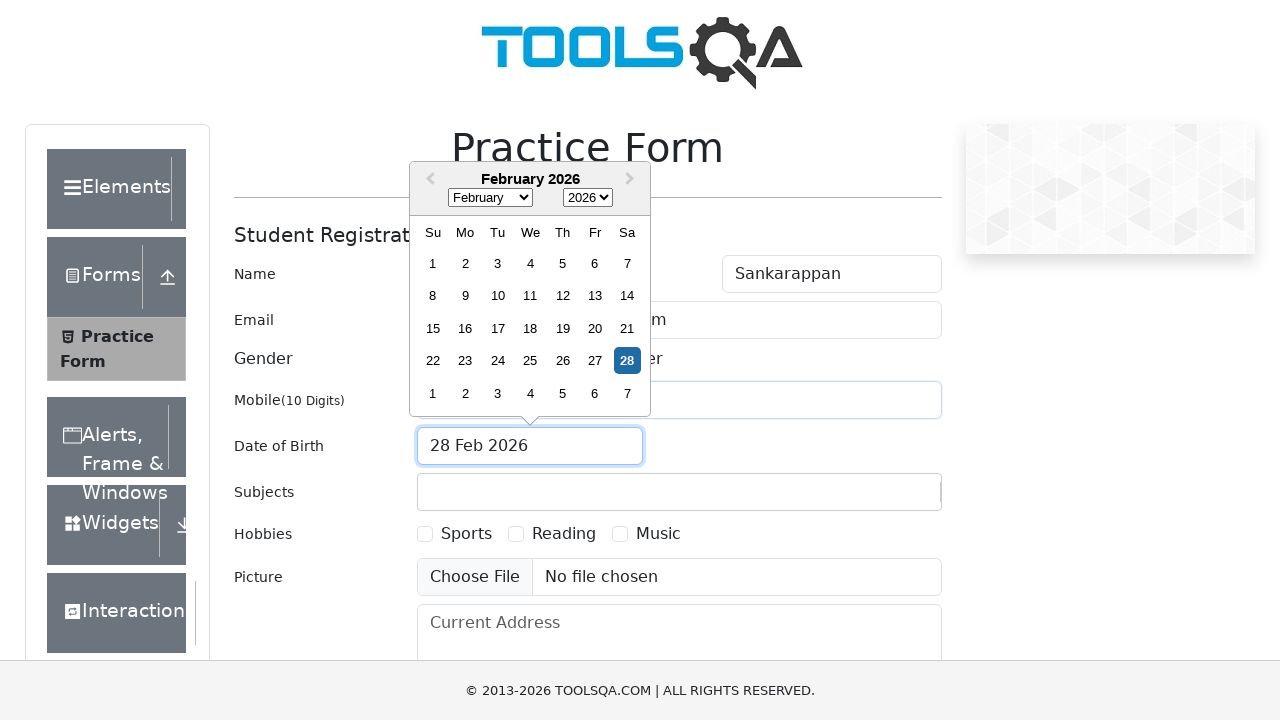

Selected 'April' from month dropdown on .react-datepicker__month-select
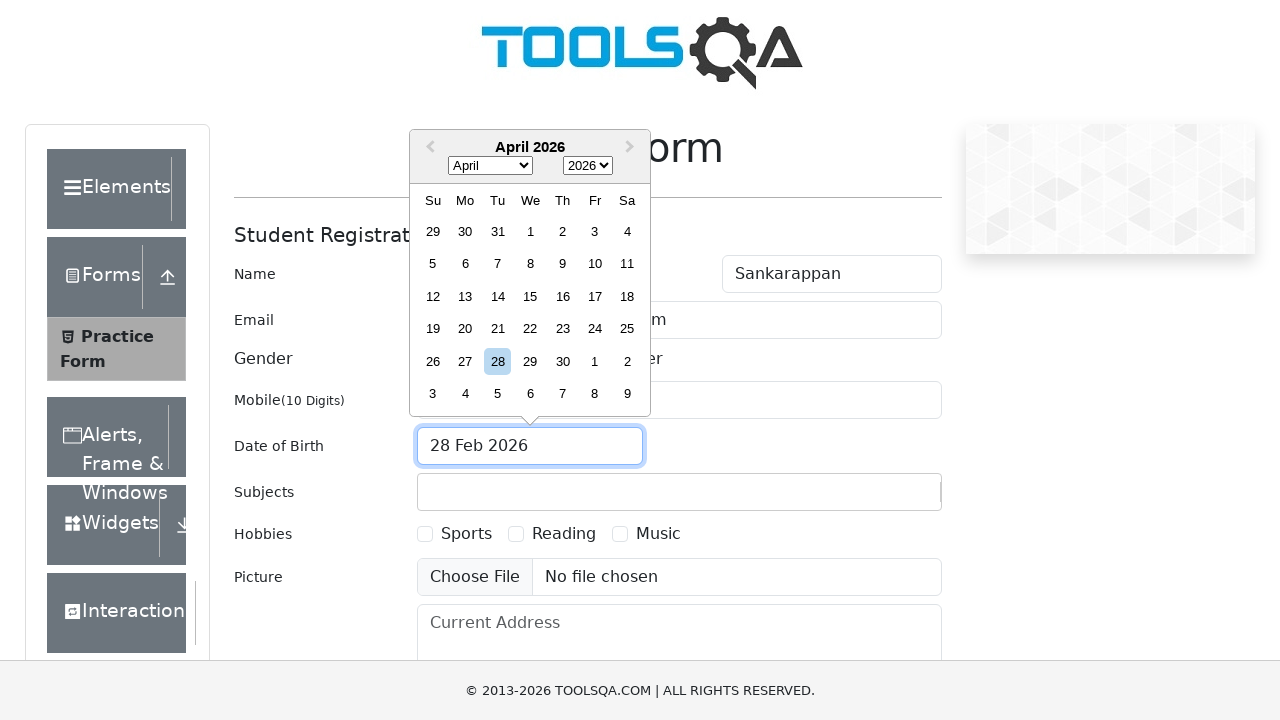

Selected '2000' from year dropdown on .react-datepicker__year-select
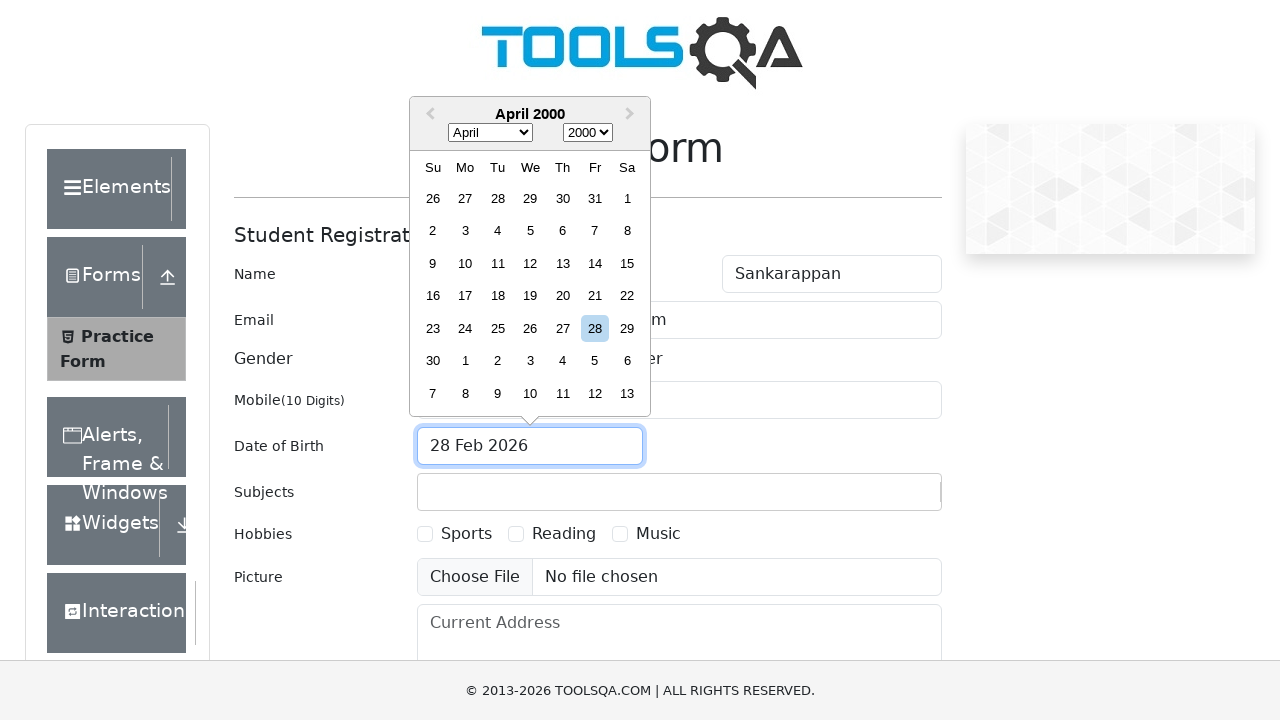

Selected 22nd from date picker at (627, 296) on div.react-datepicker__day--022:not(.react-datepicker__day--outside-month)
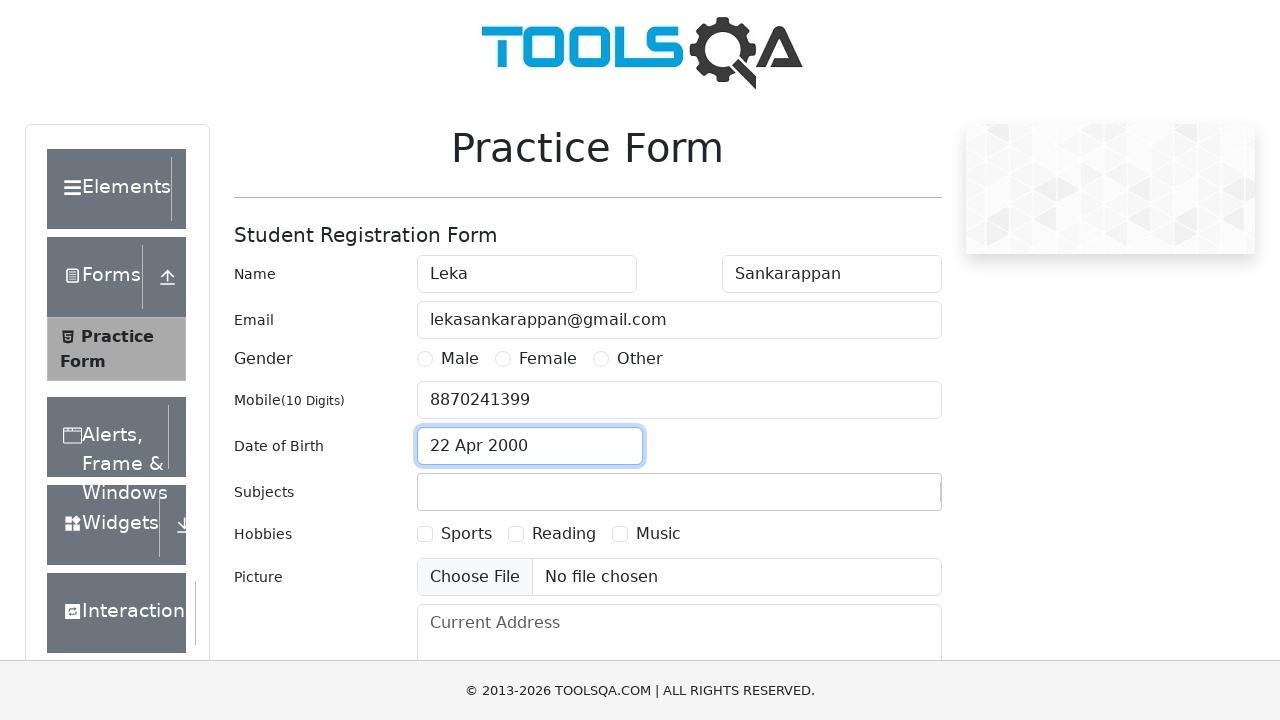

Filled subjects field with 'Selenium' on #subjectsInput
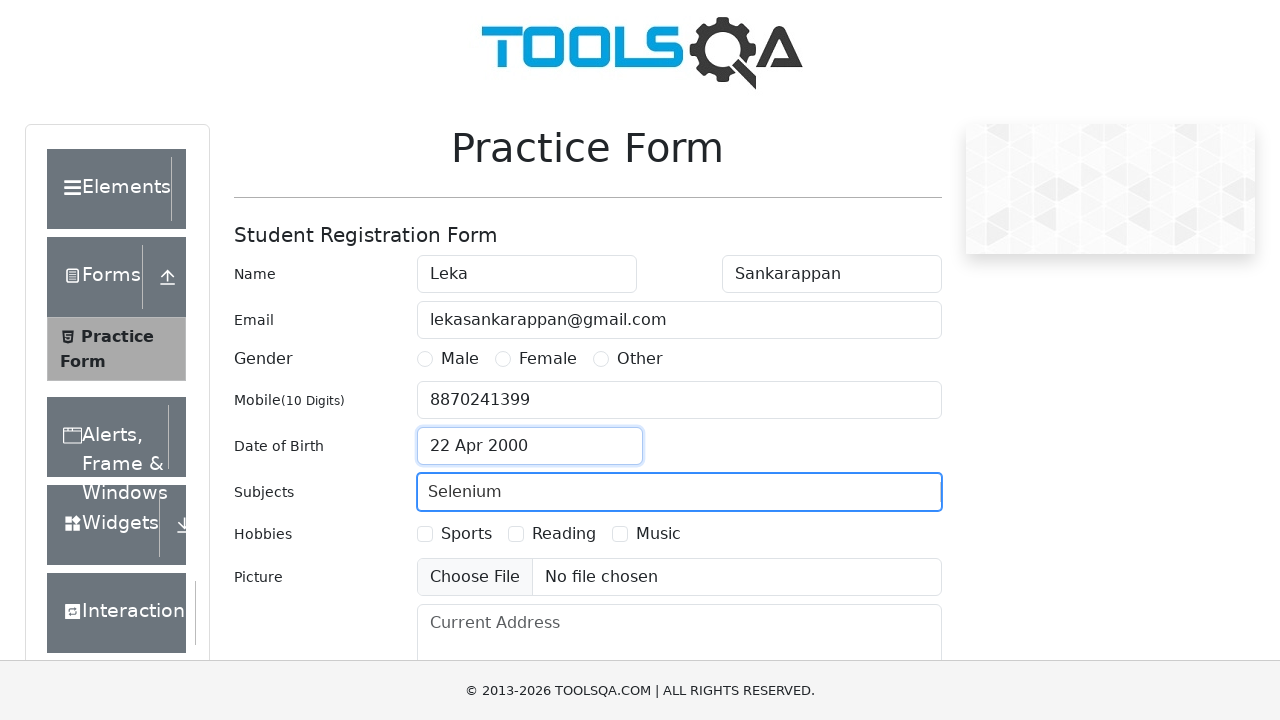

Filled current address field with full address on #currentAddress
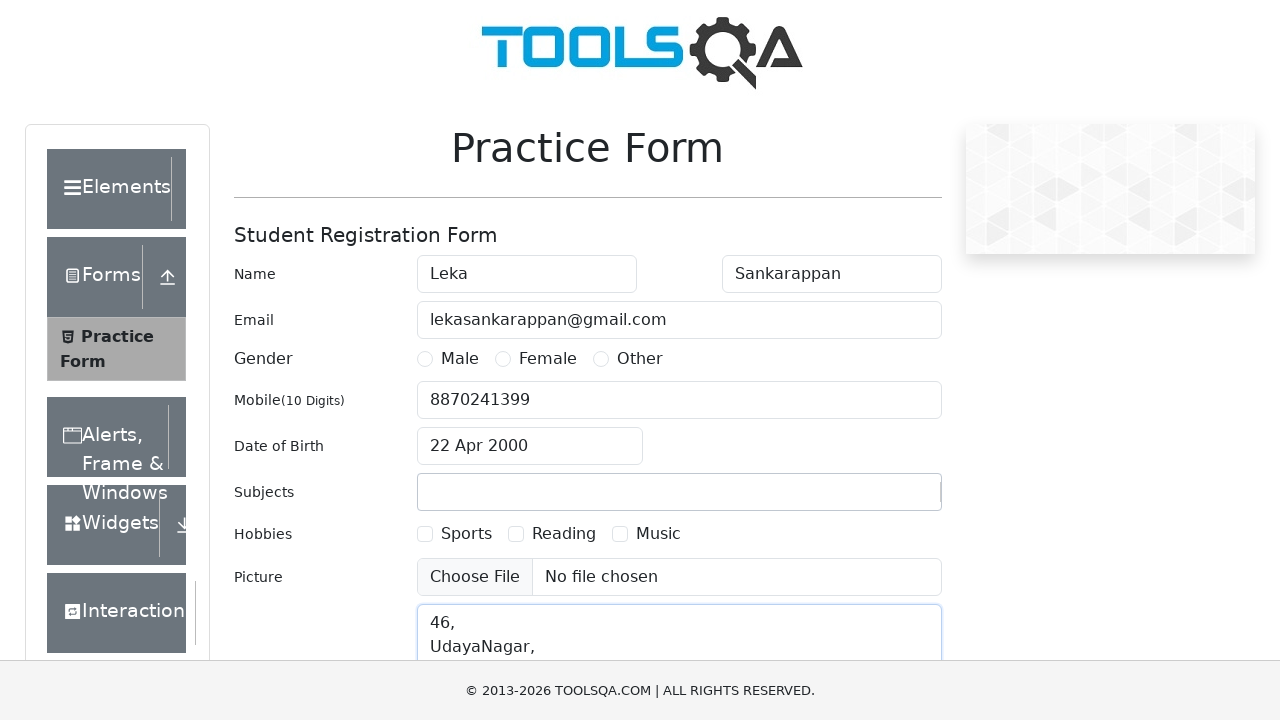

Waited for form to be fully rendered
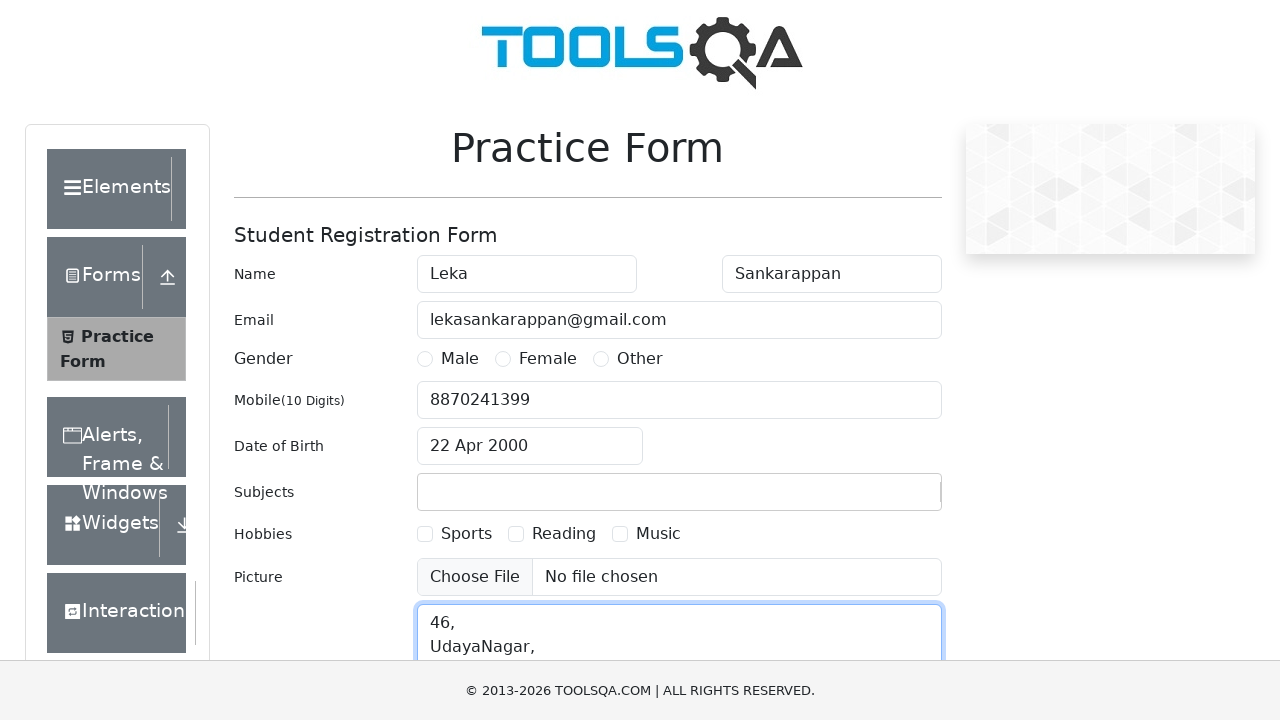

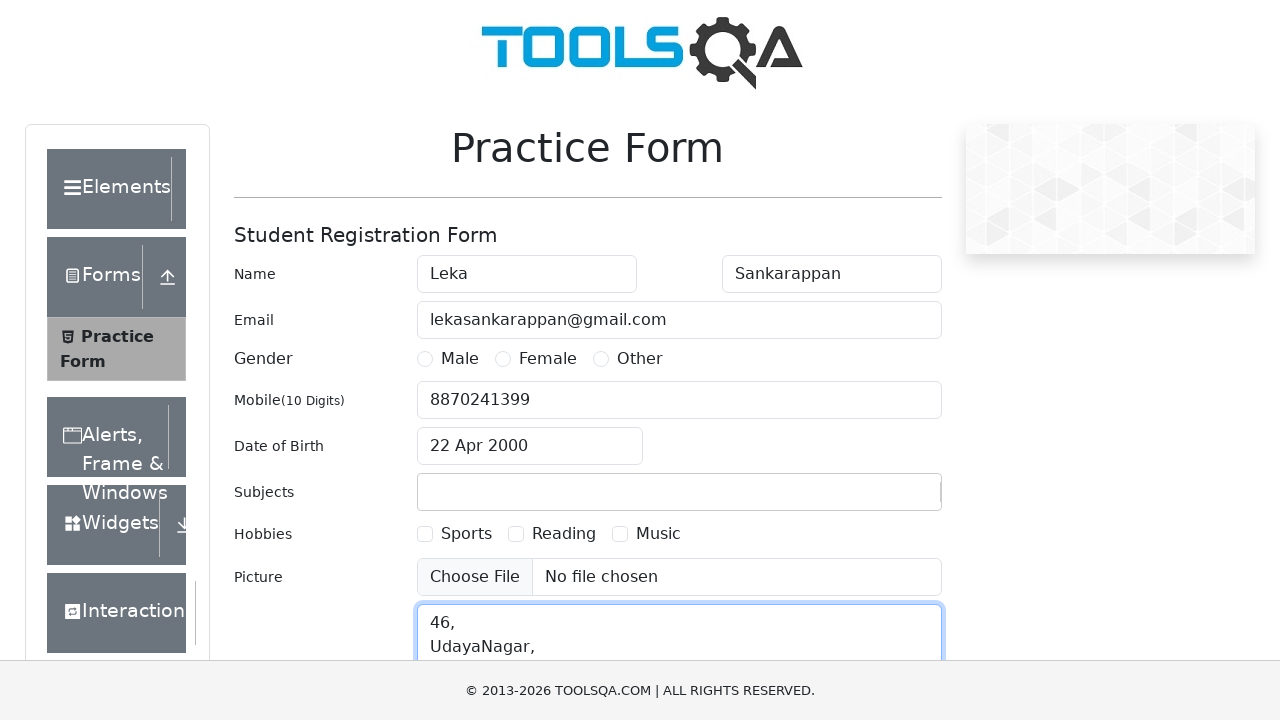